Navigates to the Loading images page and verifies the URL and page title

Starting URL: https://bonigarcia.dev/selenium-webdriver-java/

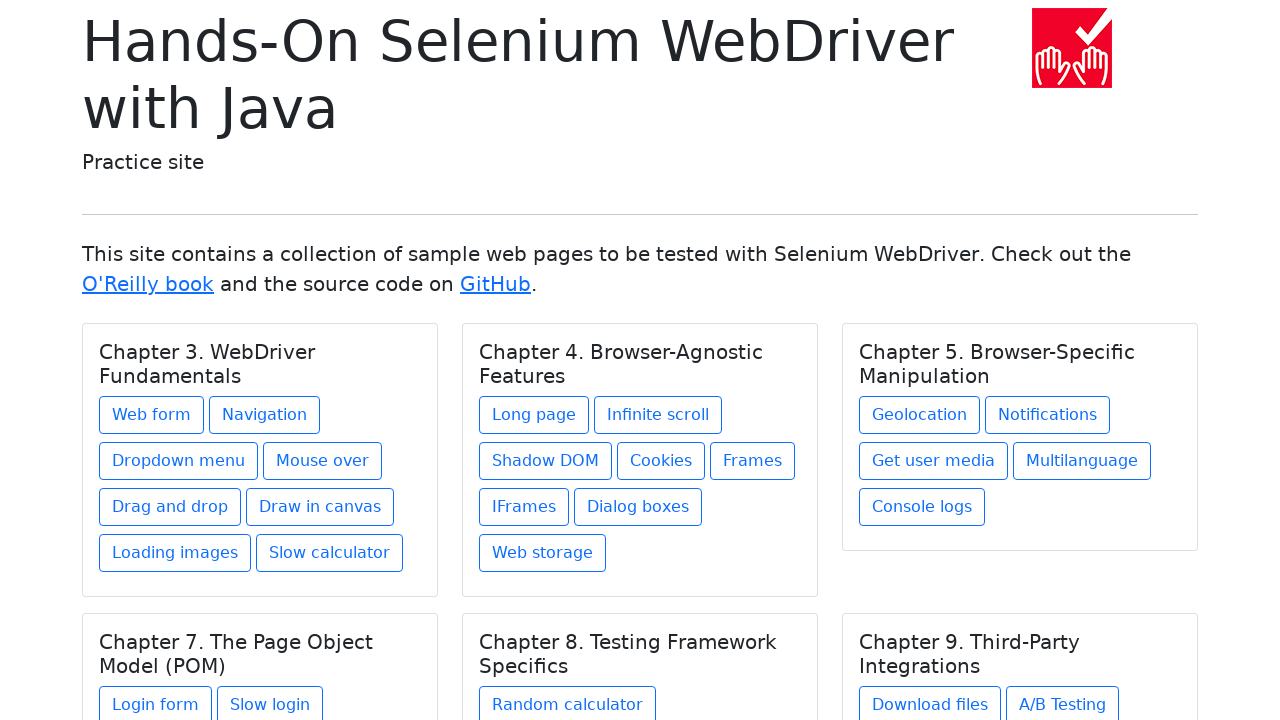

Clicked on Loading images link under Chapter 3. WebDriver Fundamentals at (175, 553) on xpath=//h5[text()='Chapter 3. WebDriver Fundamentals']/../a[@href='loading-image
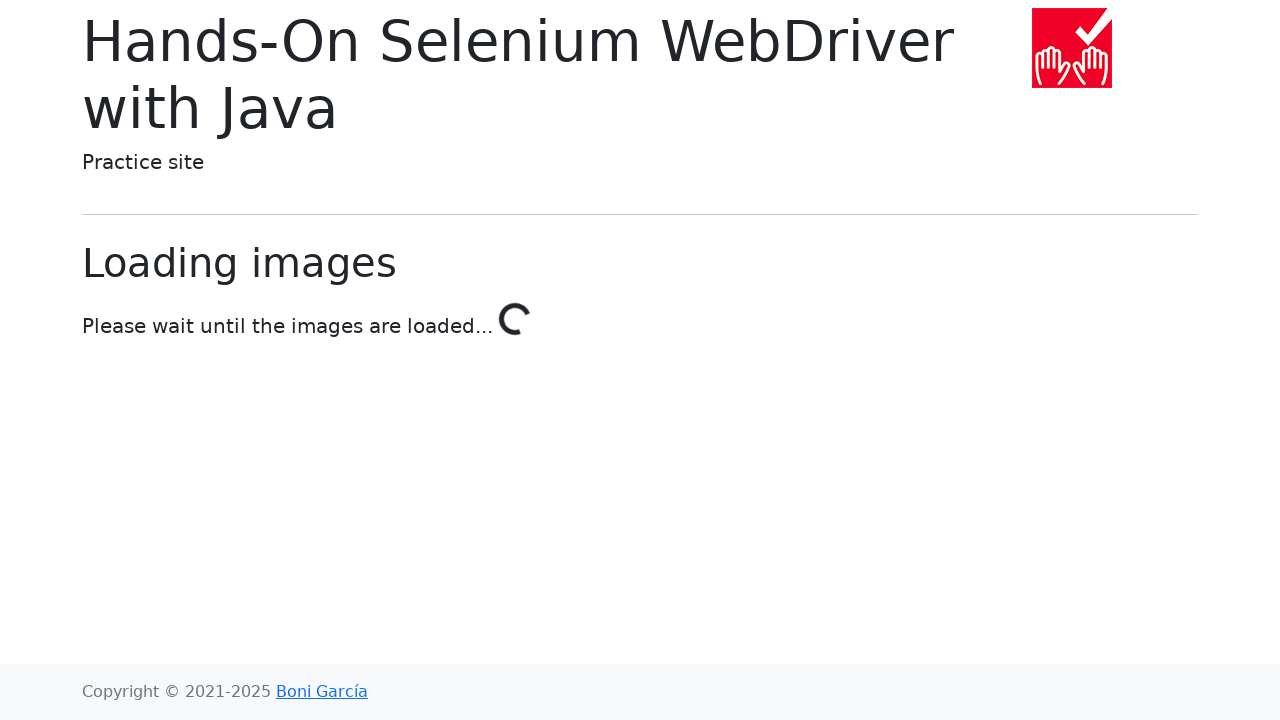

Loading images page loaded and page title element is present
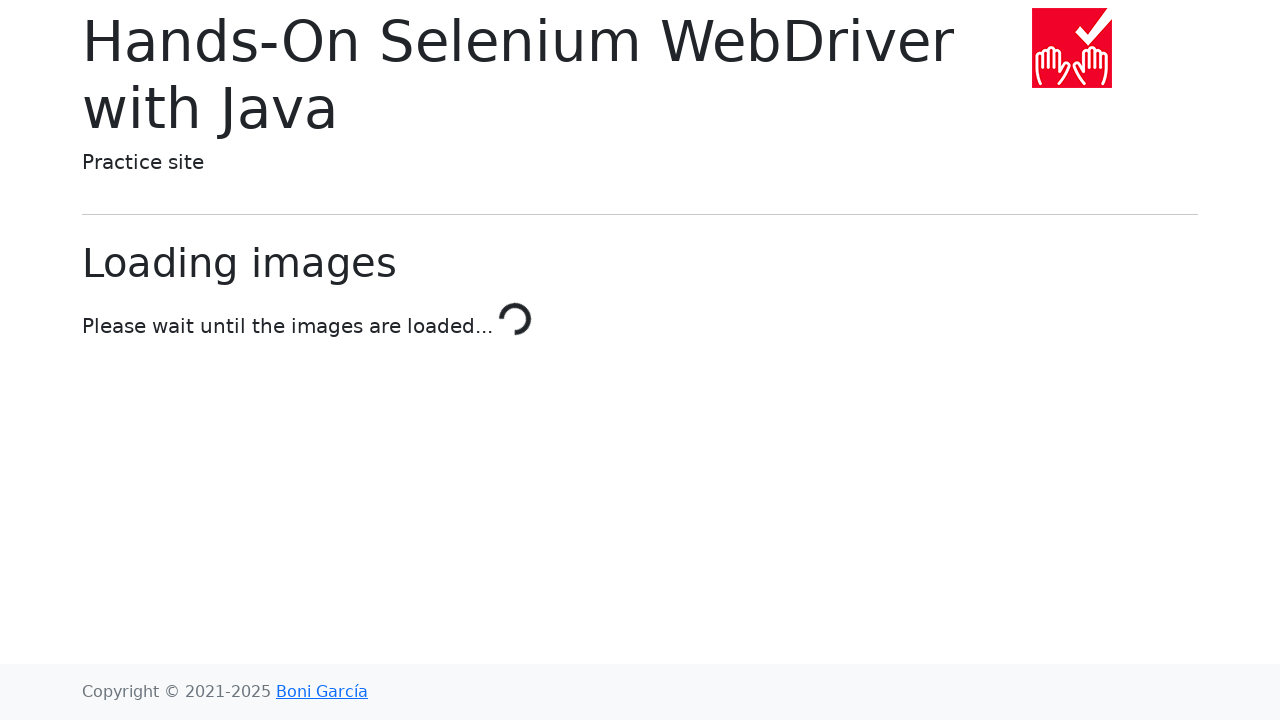

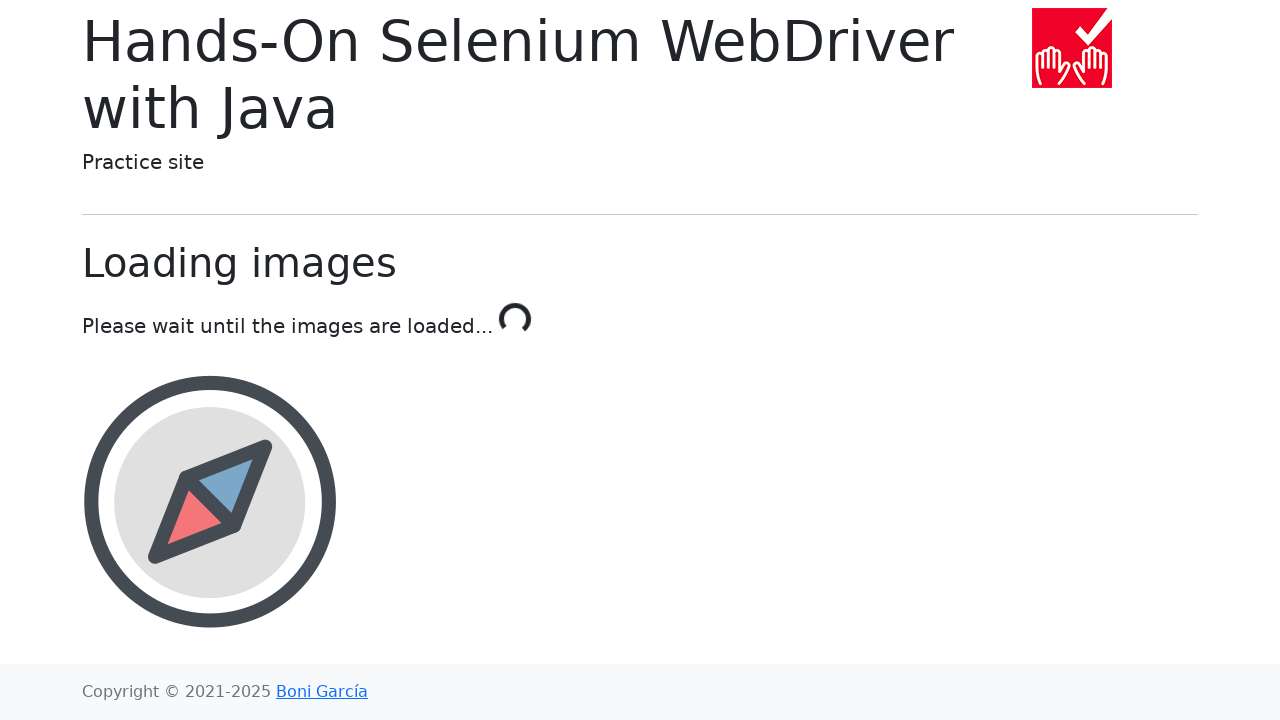